Tests page scrolling functionality by scrolling to specific pixel positions, scrolling by relative amounts, and scrolling to the bottom of the page.

Starting URL: https://p-del.co/

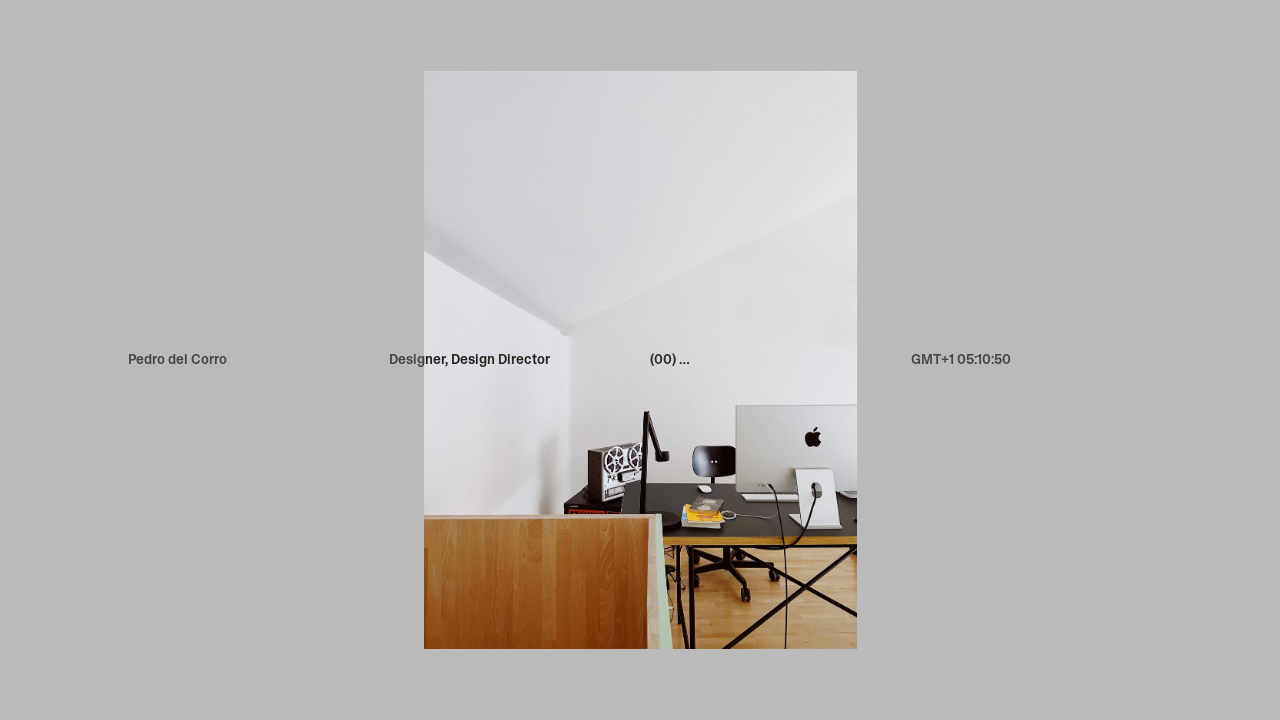

Page loaded - DOM content ready
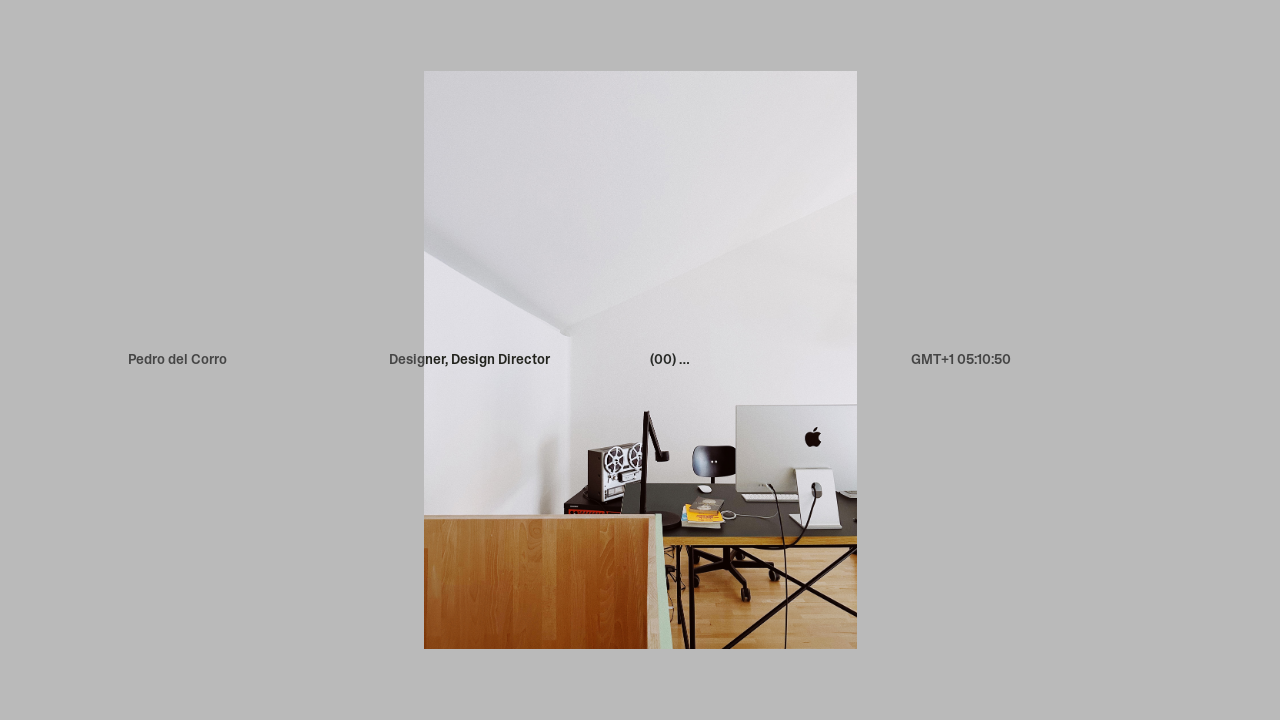

Scrolled to 5000px from top
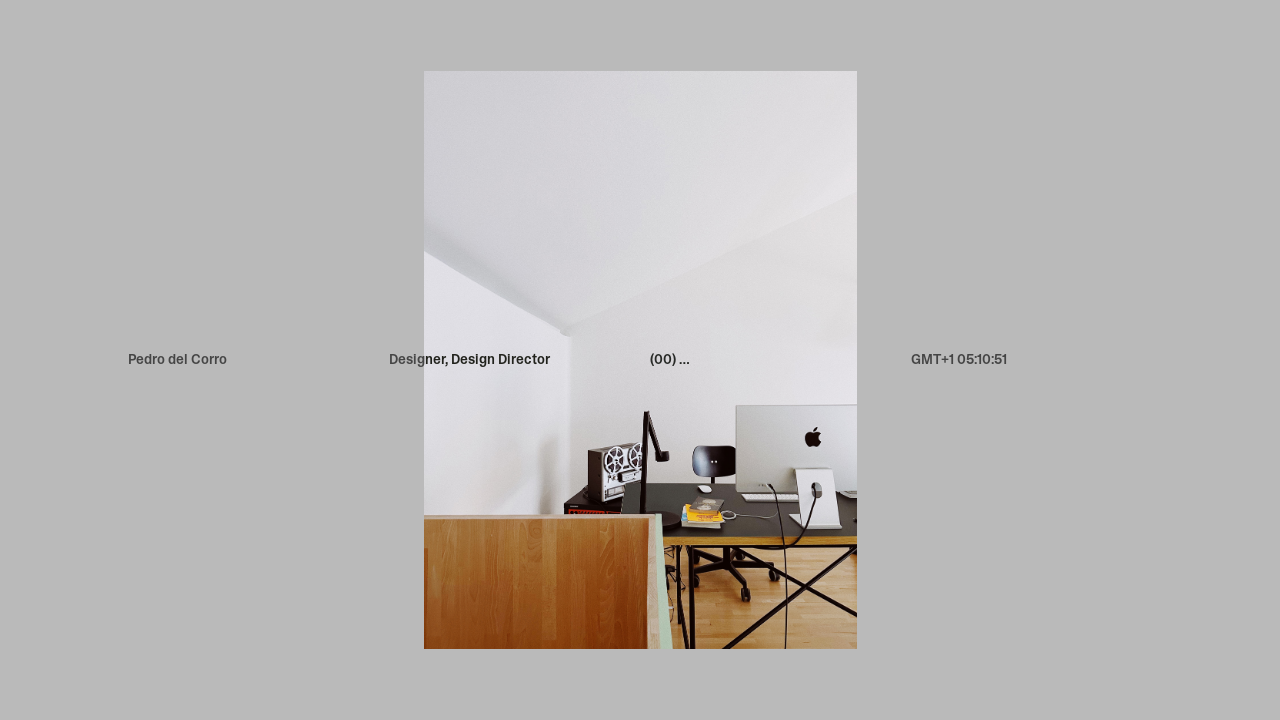

Waited 2 seconds after scrolling to 5000px
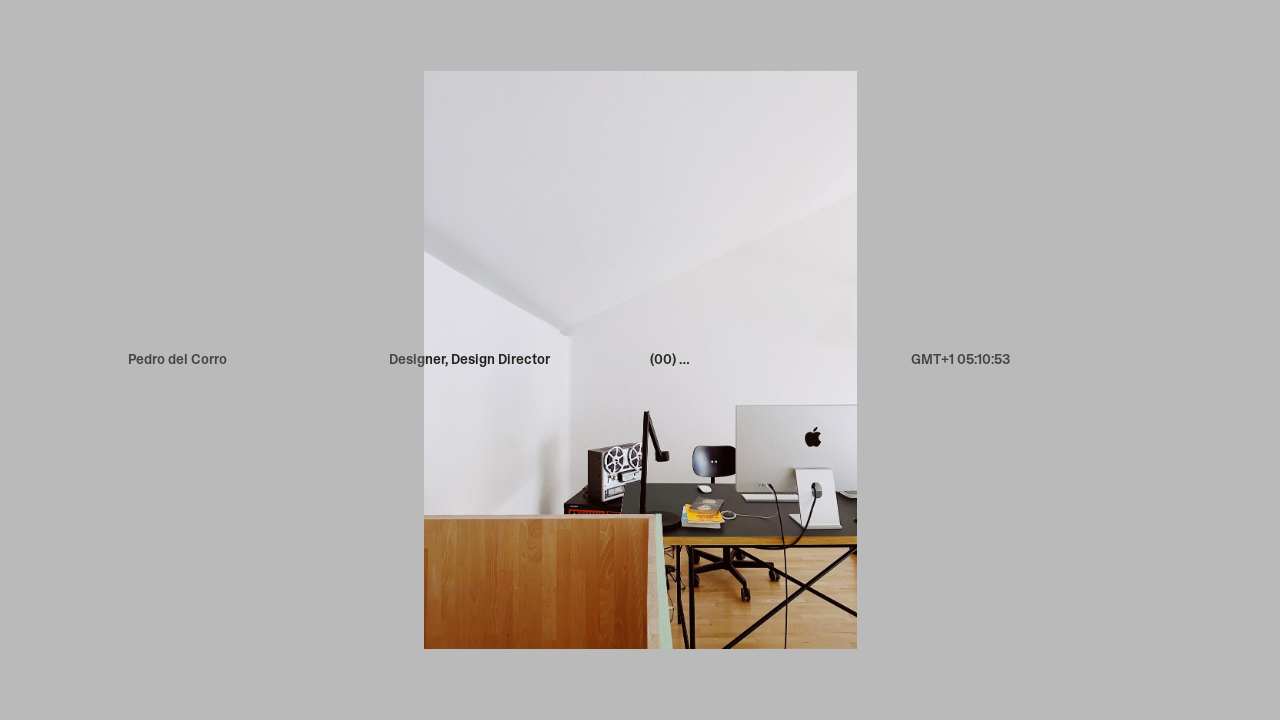

Scrolled down by additional 3000px
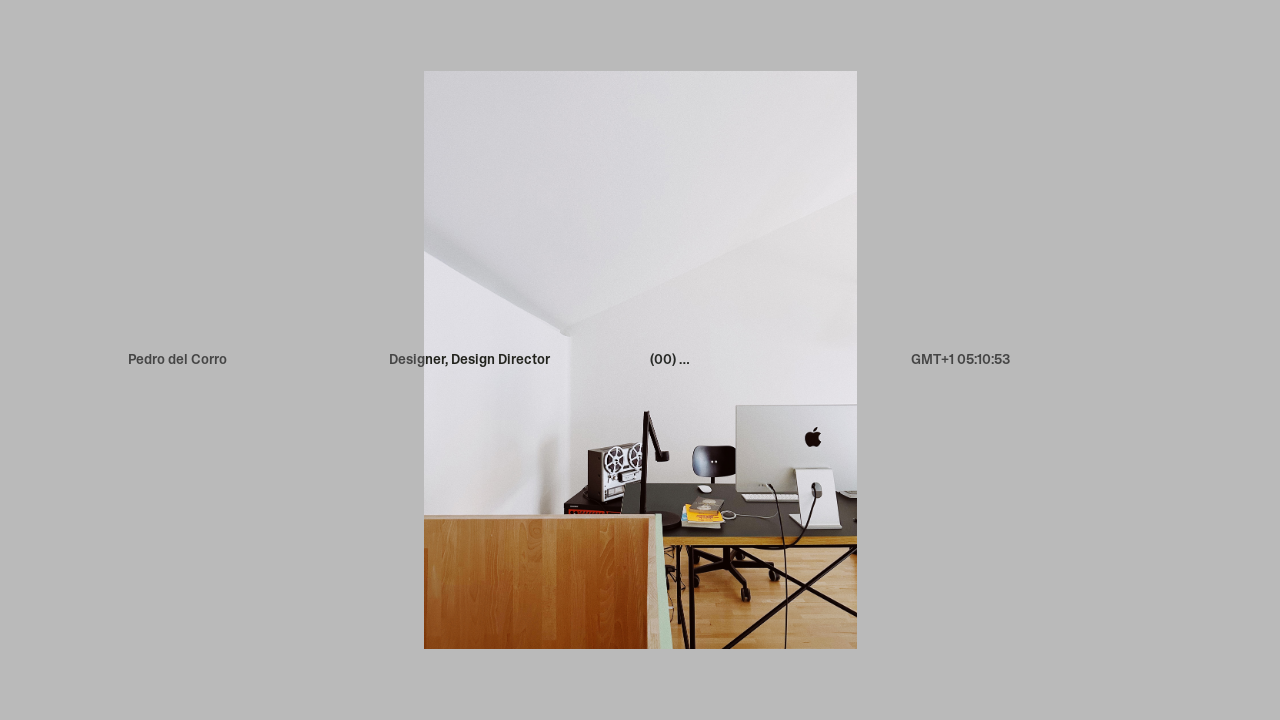

Waited 2 seconds after scrolling down 3000px
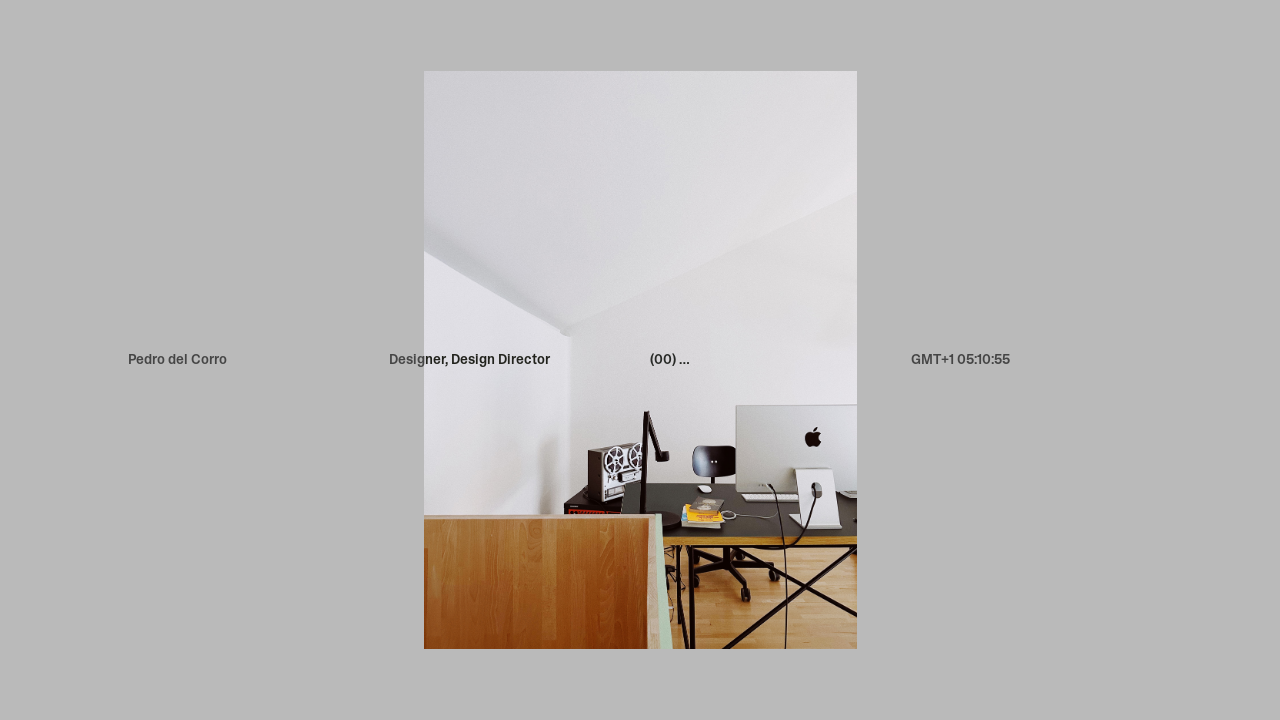

Scrolled back up by 8000px
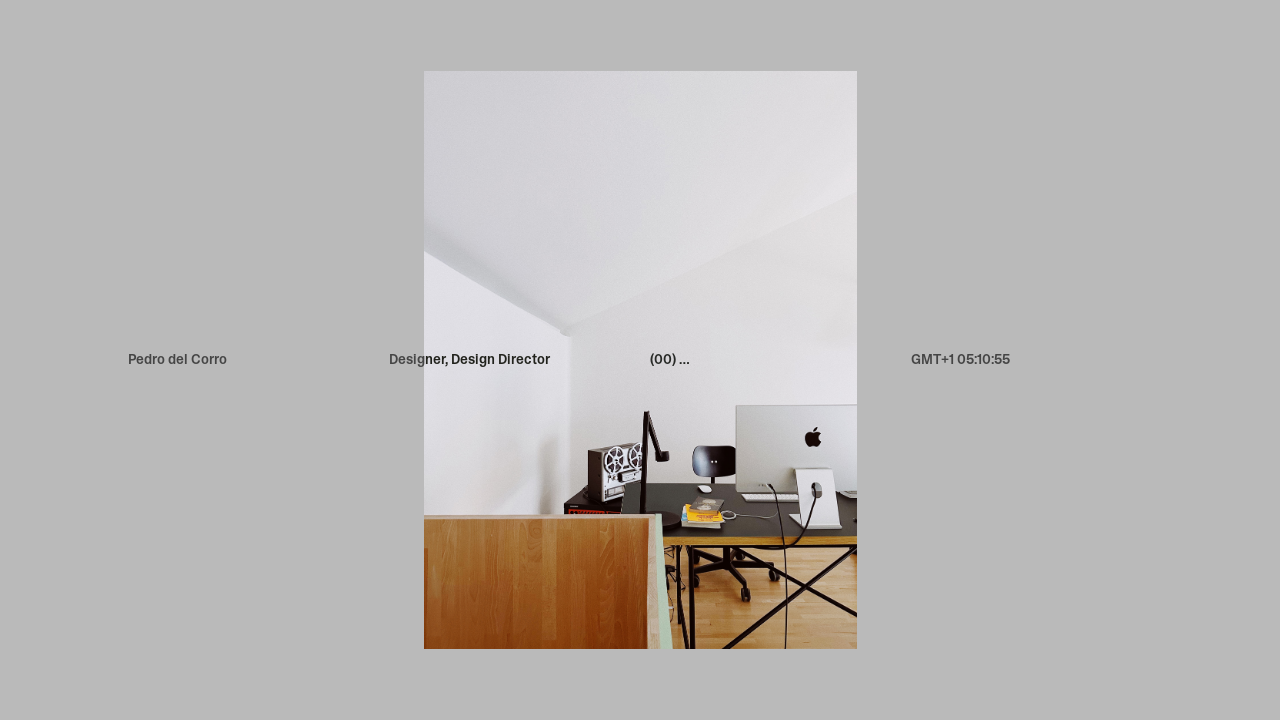

Waited 2 seconds after scrolling up 8000px
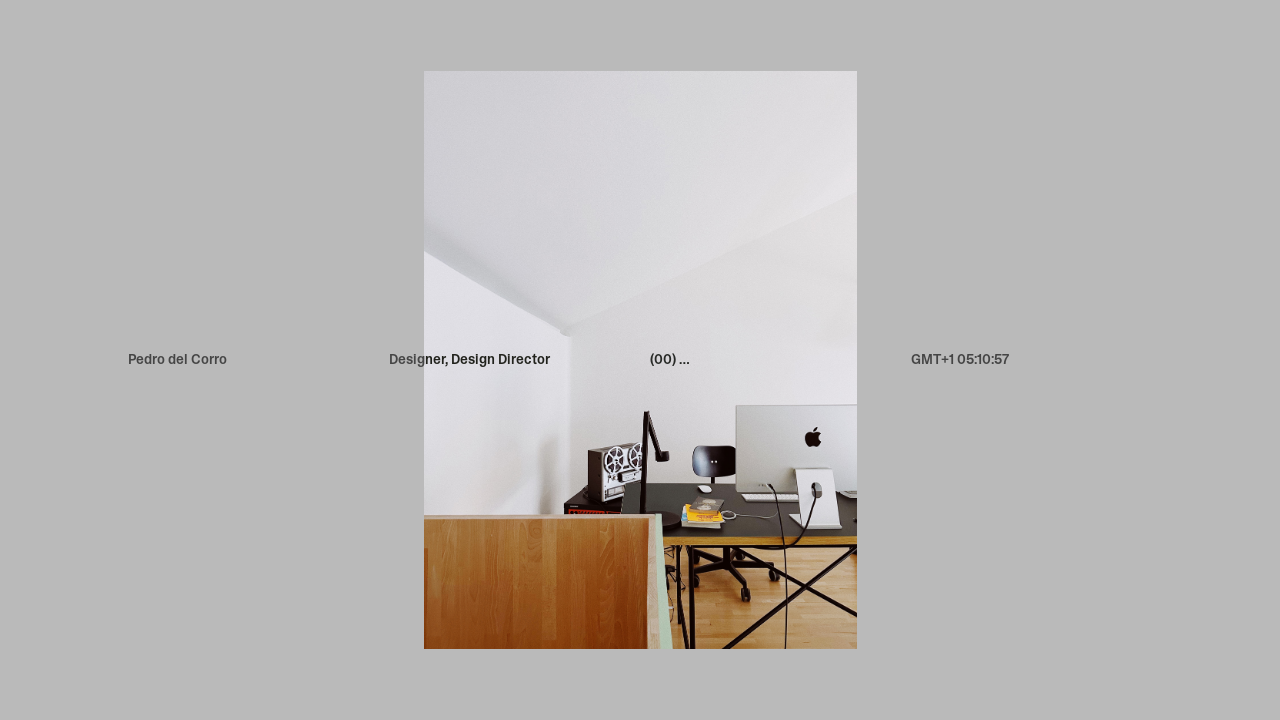

Scrolled to bottom of page
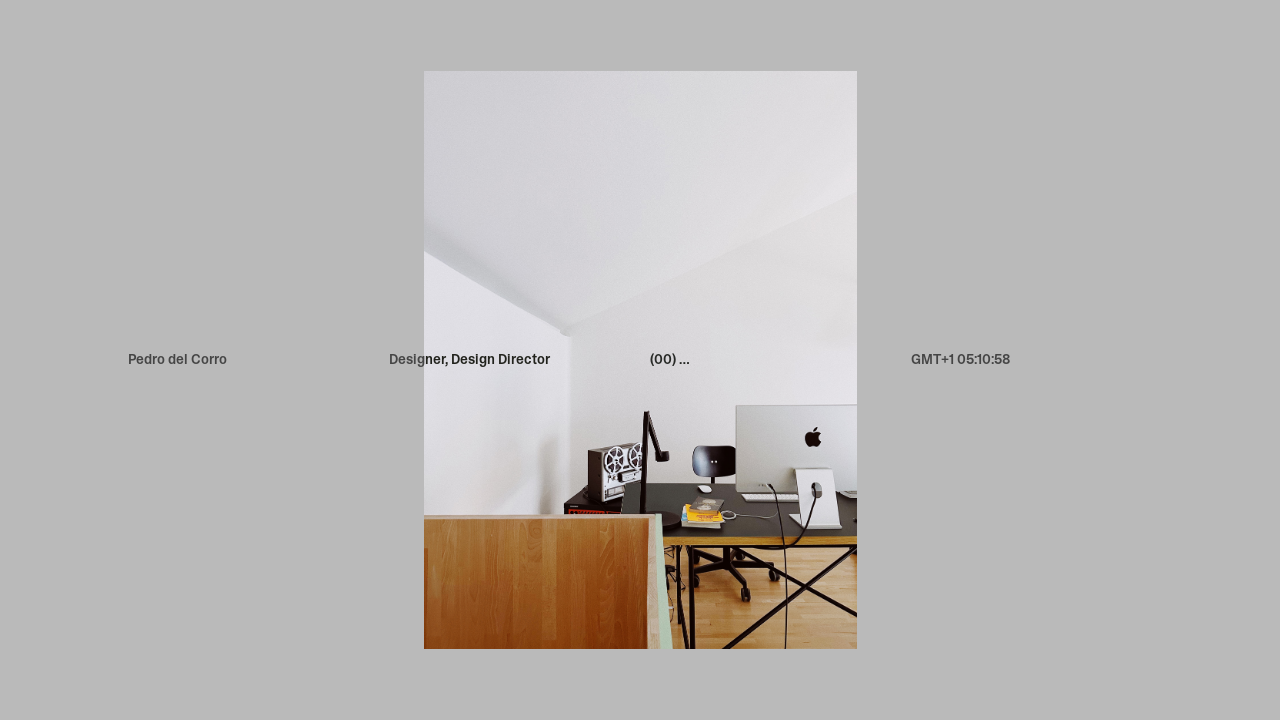

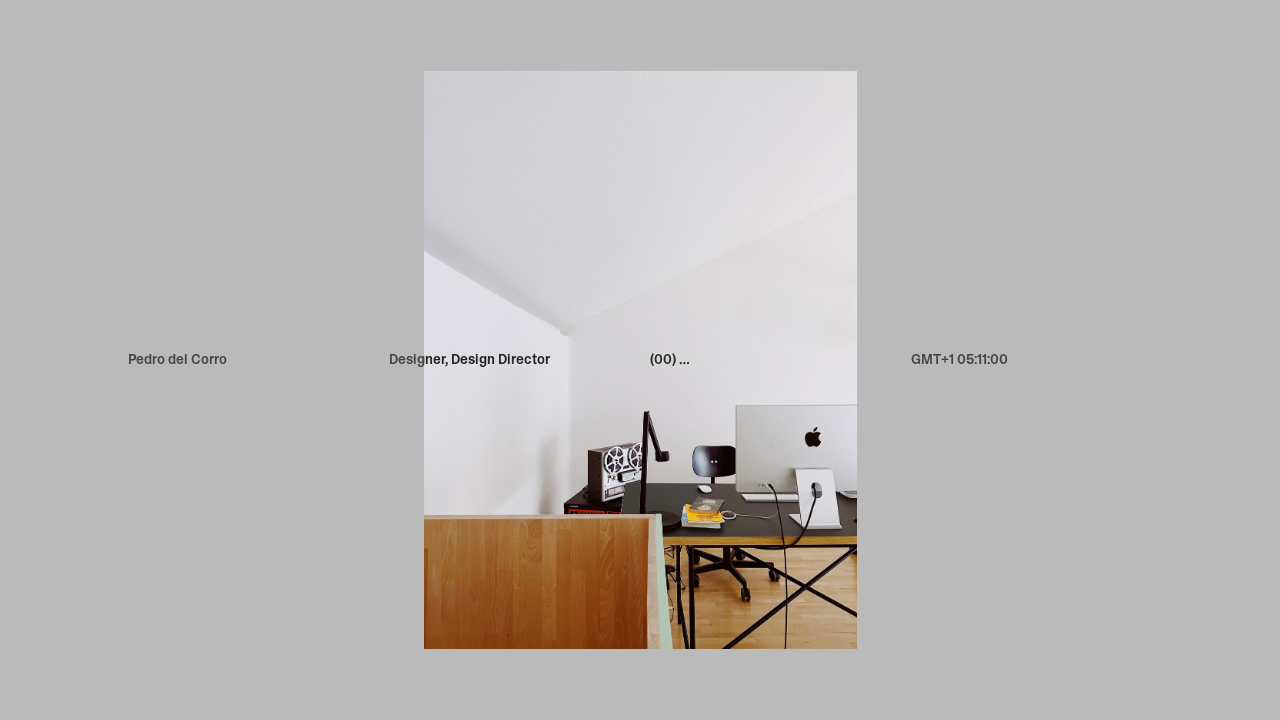